Calculates the sum of two numbers displayed on the page, selects the result from a dropdown menu, and submits the form

Starting URL: http://suninjuly.github.io/selects1.html

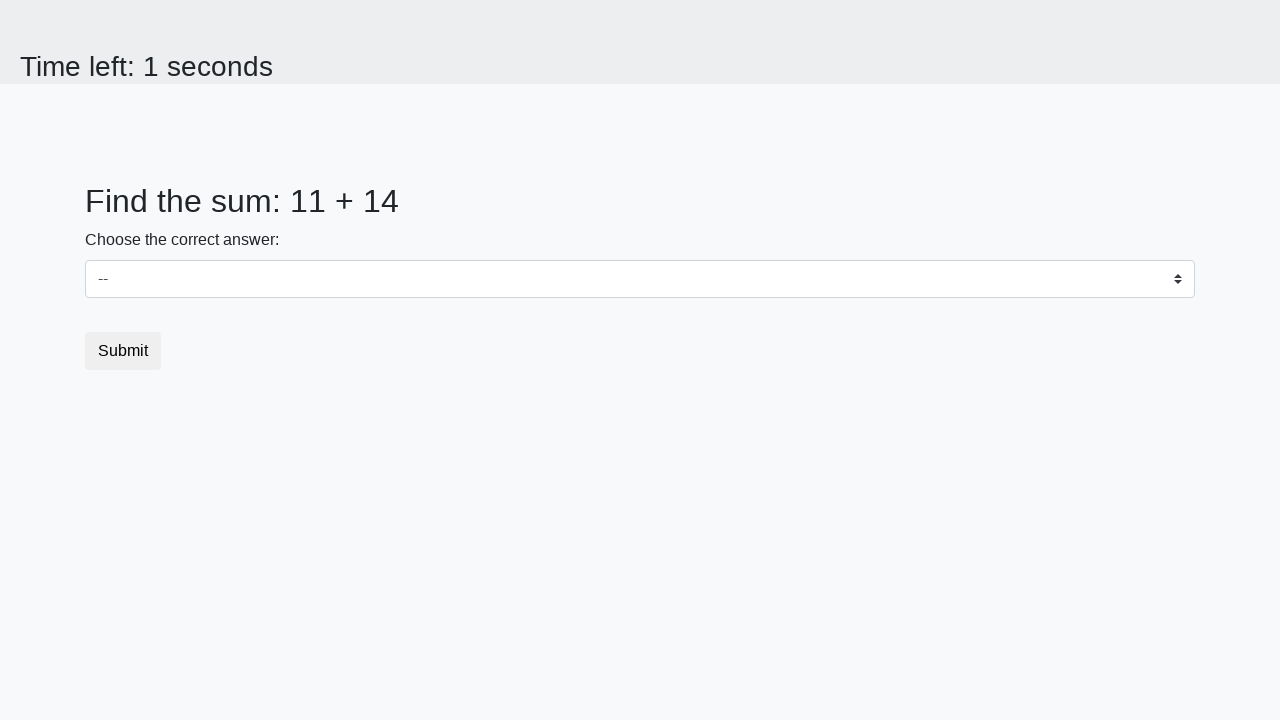

Retrieved first number from #num1 element
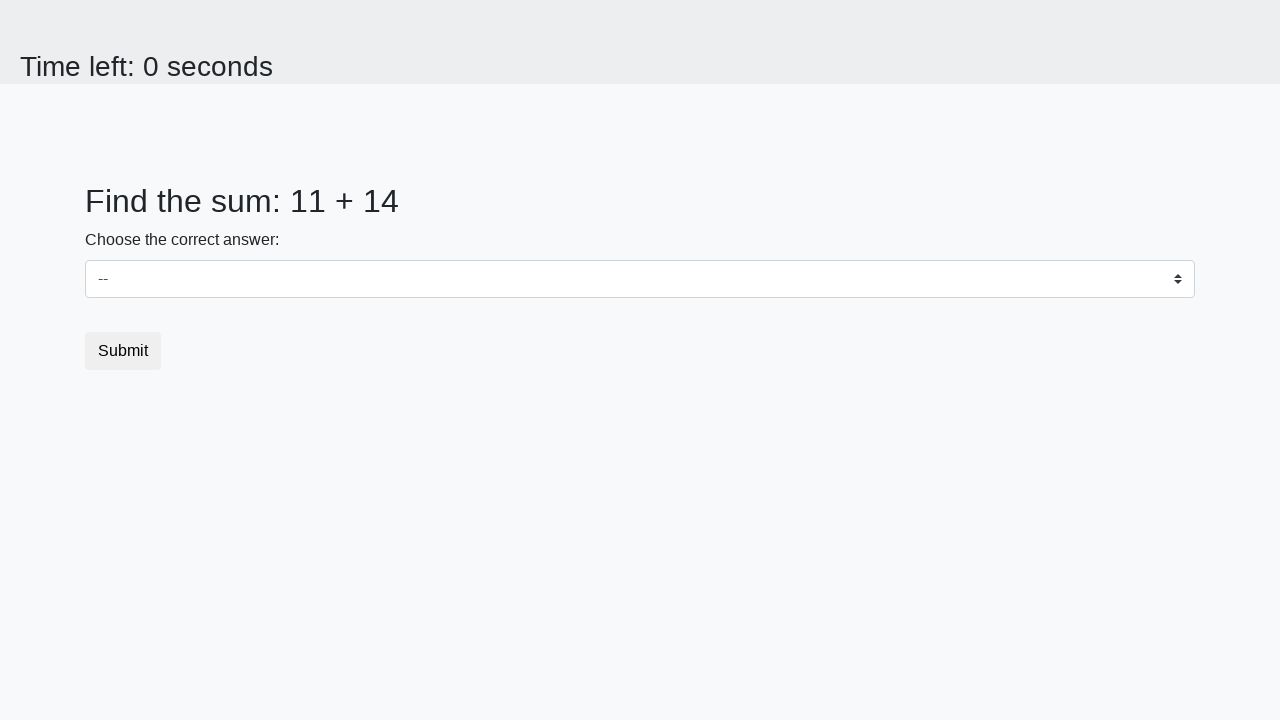

Retrieved second number from #num2 element
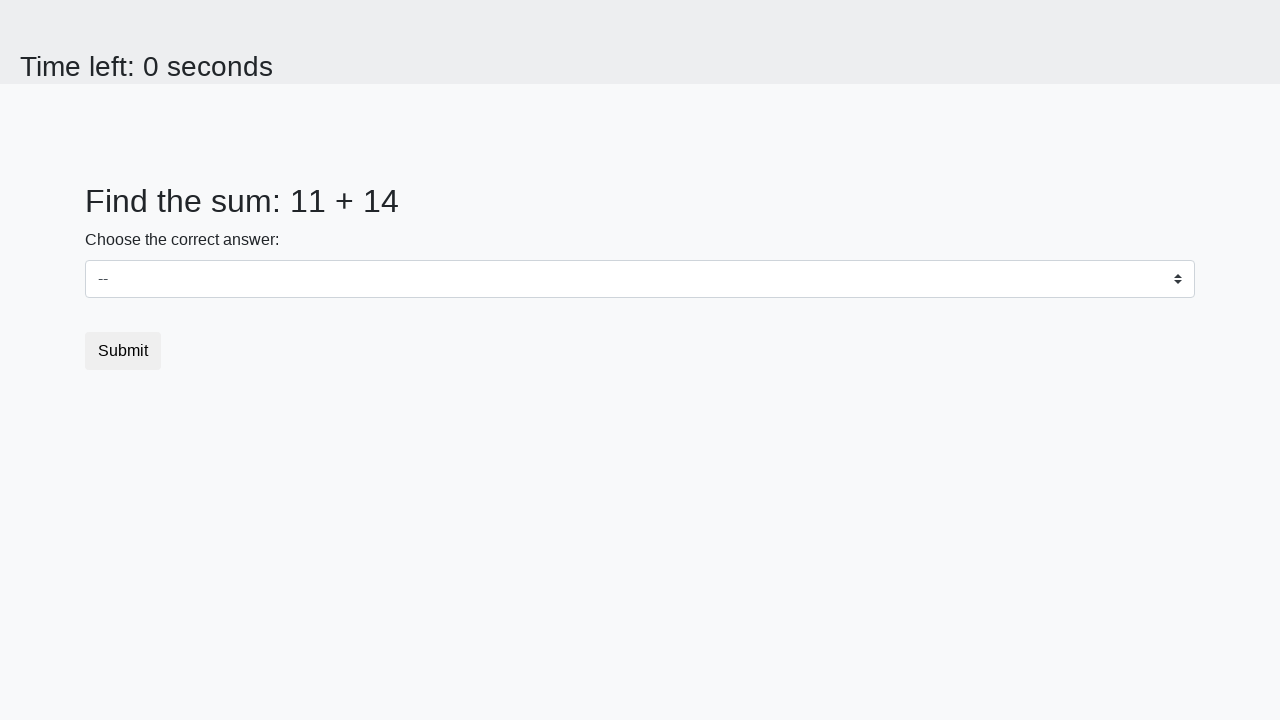

Calculated sum of 11 + 14 = 25
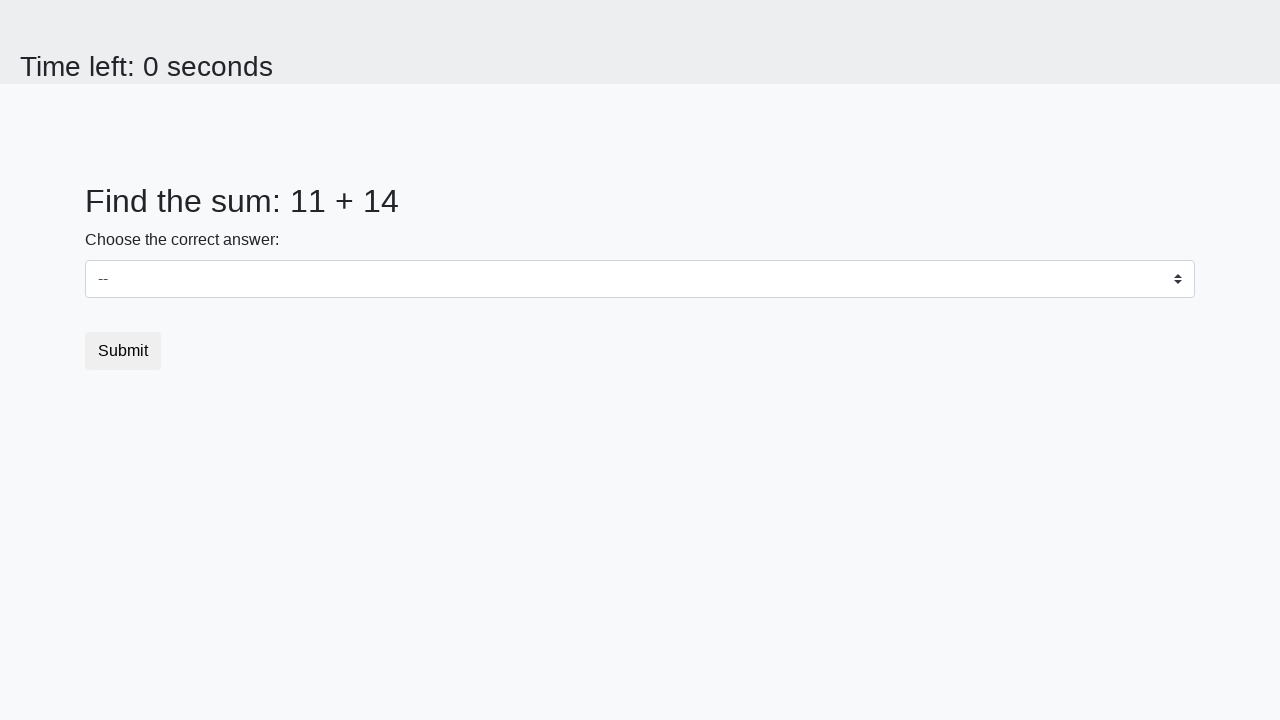

Selected 25 from dropdown menu on .custom-select
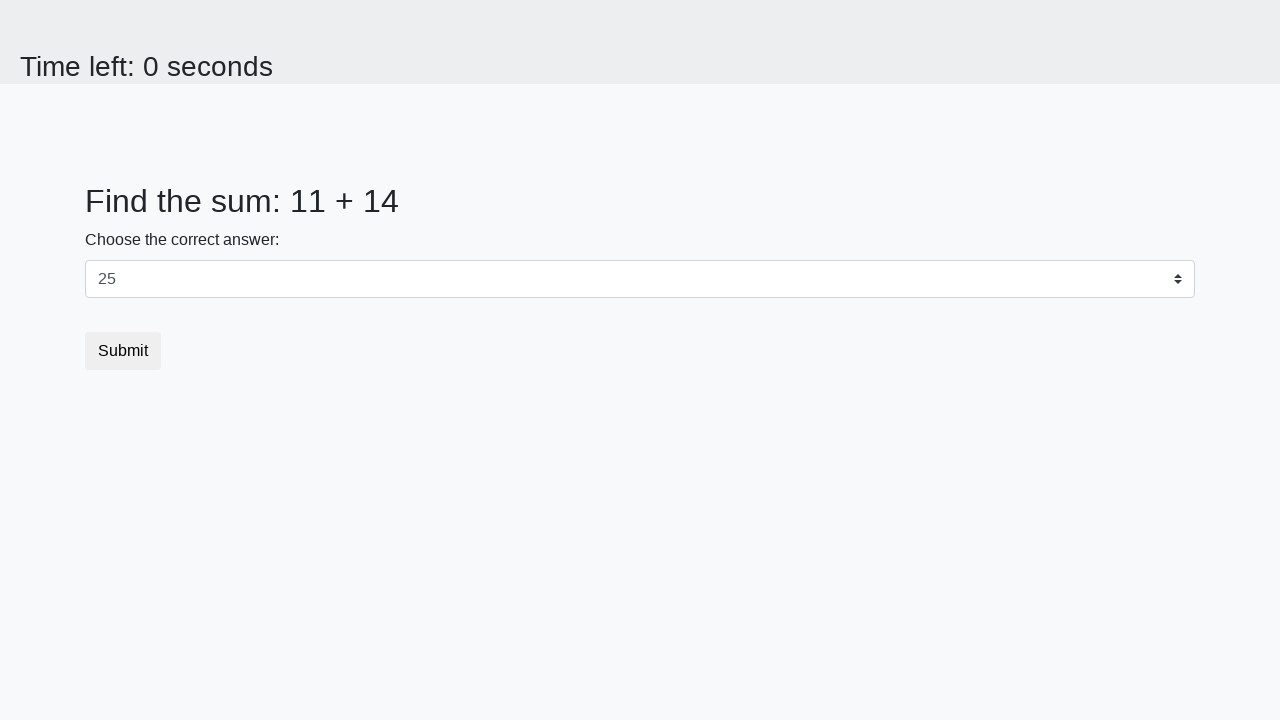

Clicked submit button to submit form at (123, 351) on button.btn.btn-default
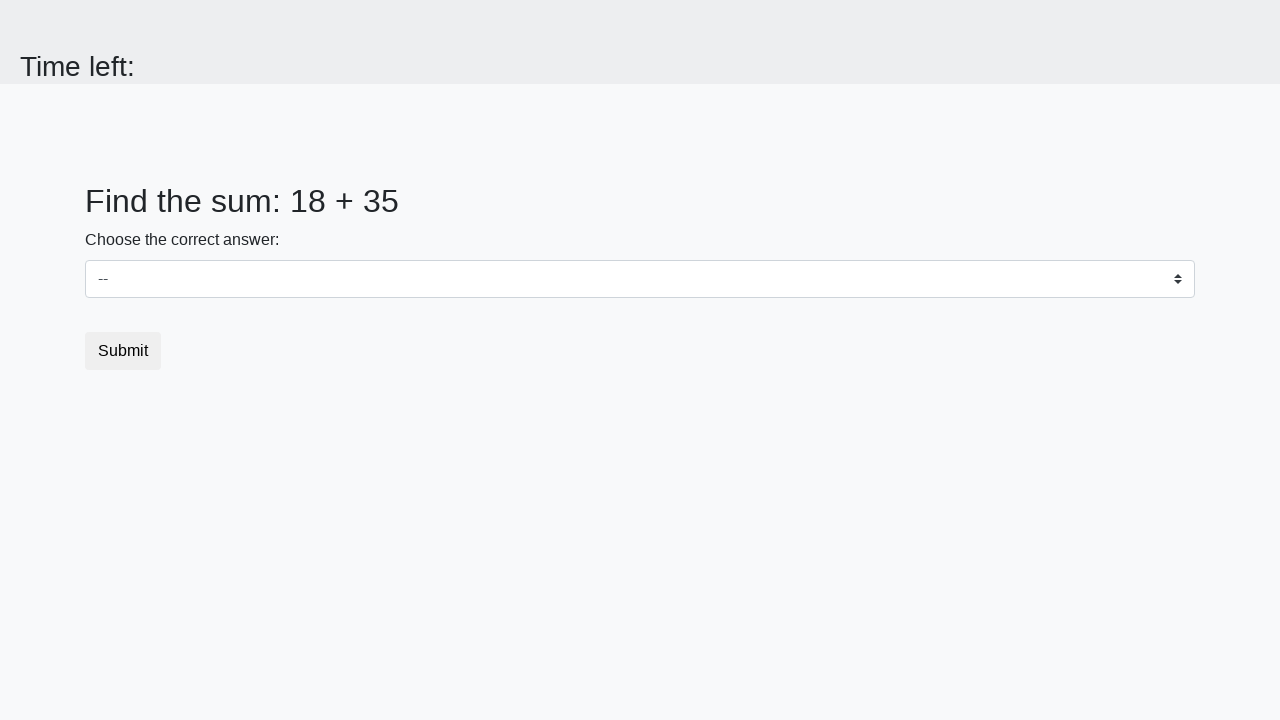

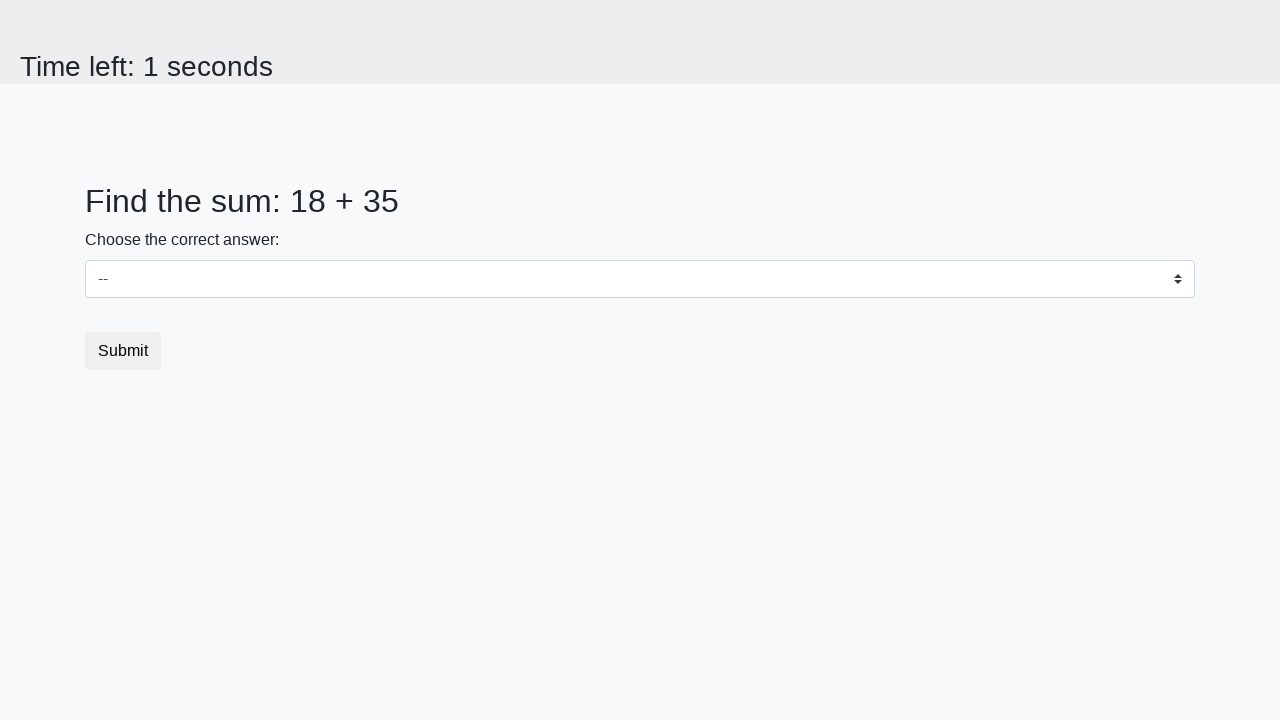